Clicks the Top Lists tab in the menu and verifies navigation to the toplist page

Starting URL: https://www.99-bottles-of-beer.net/

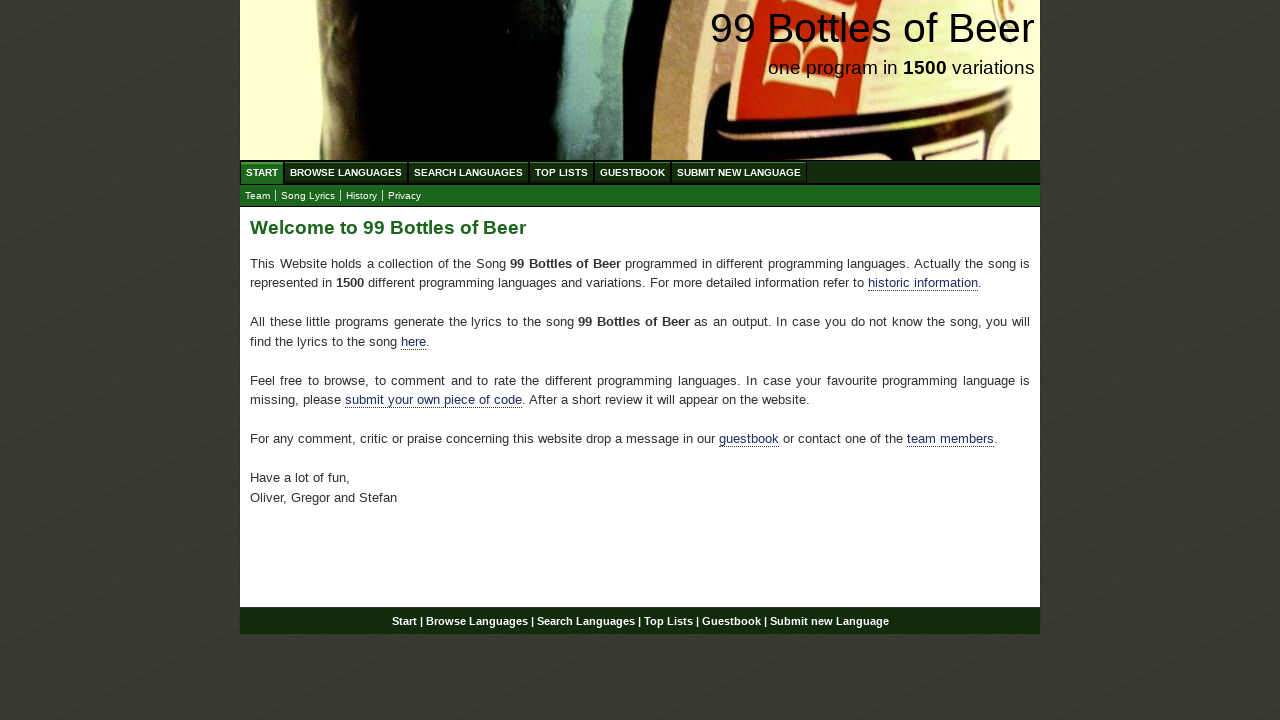

Clicked the Top Lists tab in the menu at (562, 172) on ul#menu a[href='/toplist.html']
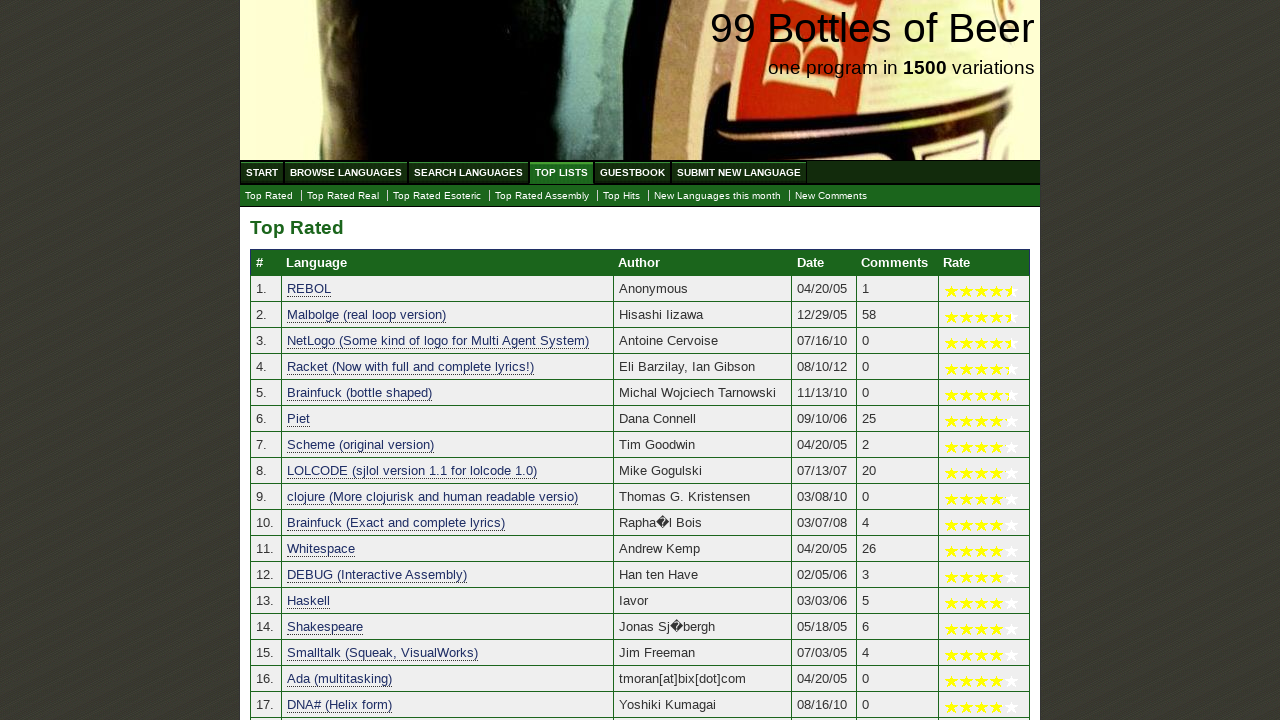

Verified navigation to toplist page at https://www.99-bottles-of-beer.net/toplist.html
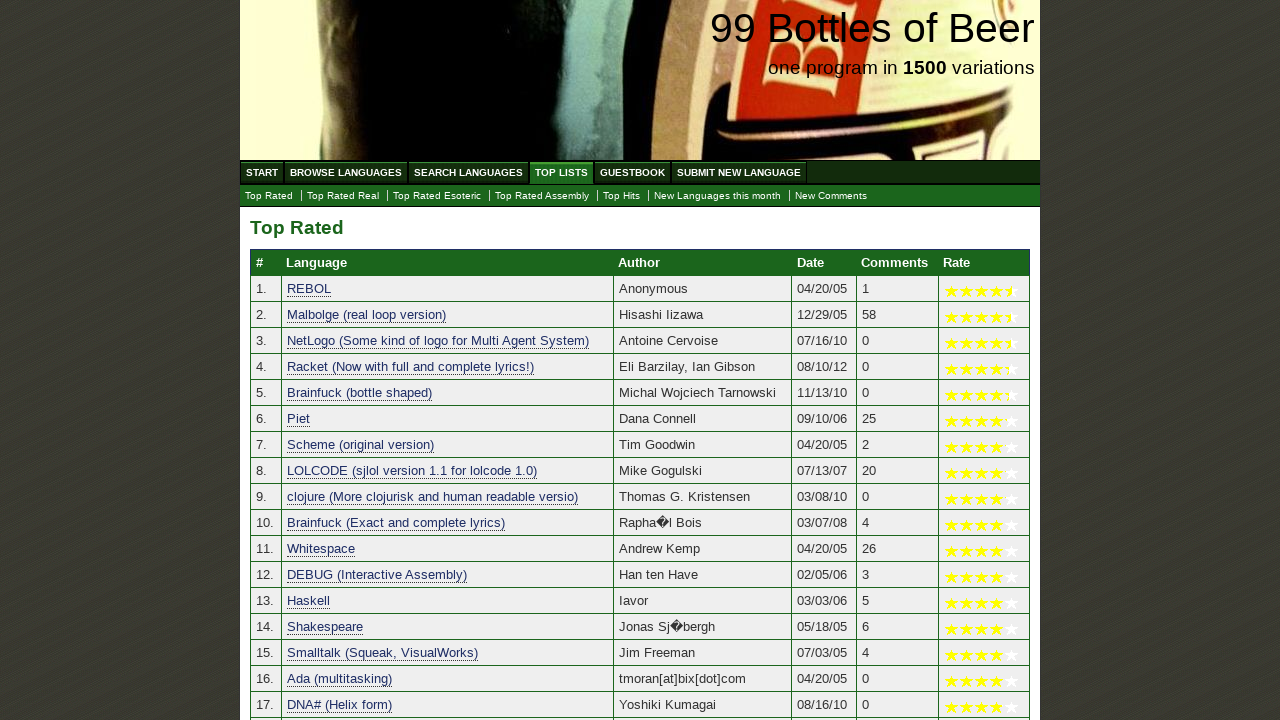

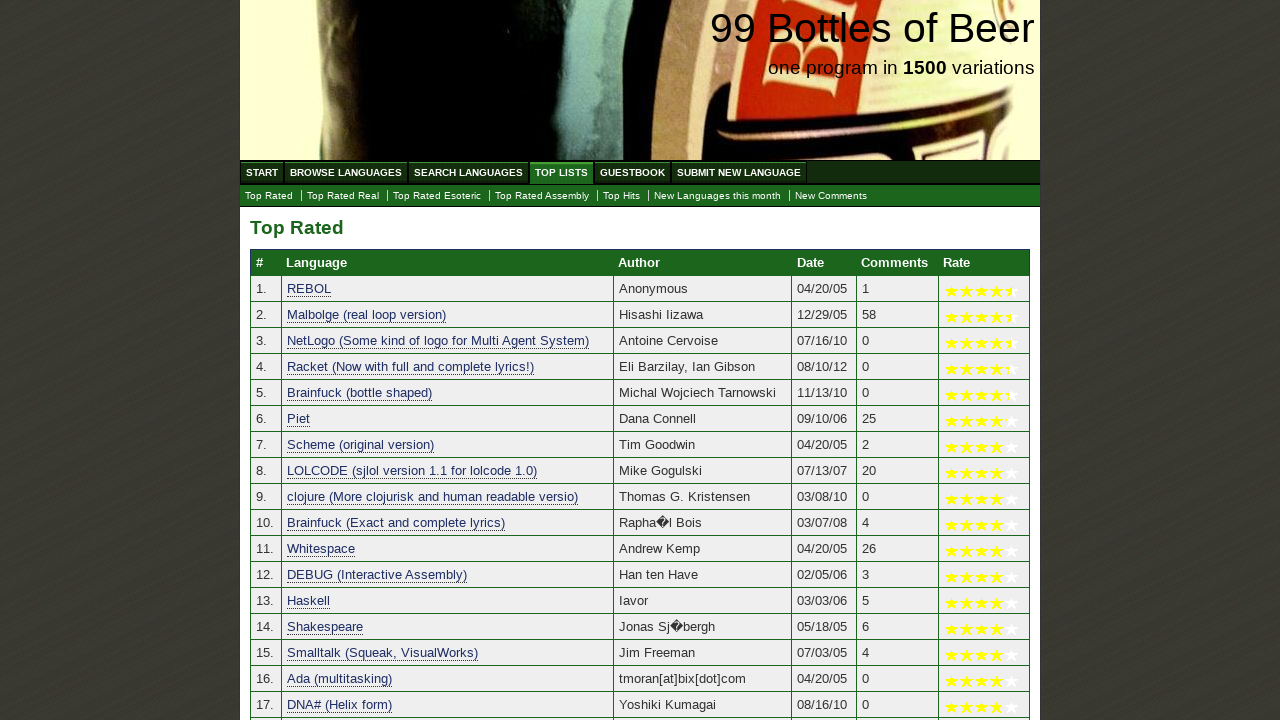